Tests scrolling functionality on both the main page and within a specific table element

Starting URL: https://rahulshettyacademy.com/AutomationPractice/

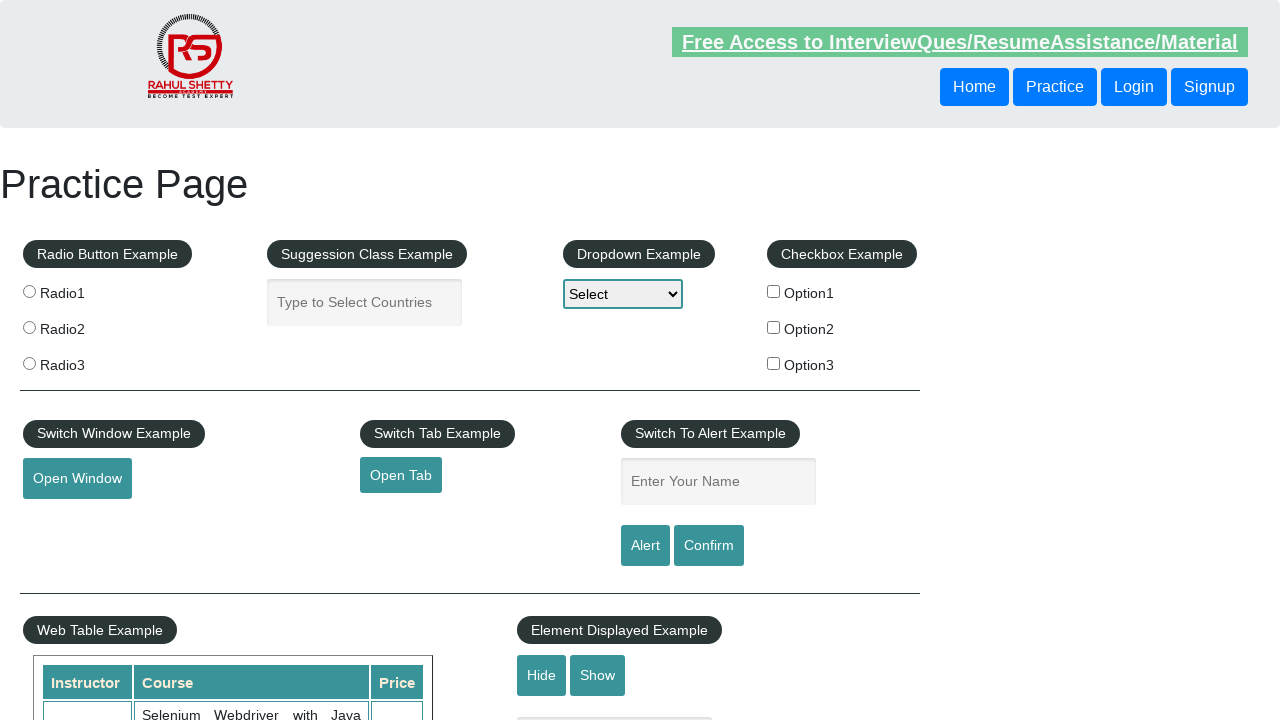

Scrolled down main page by 500 pixels
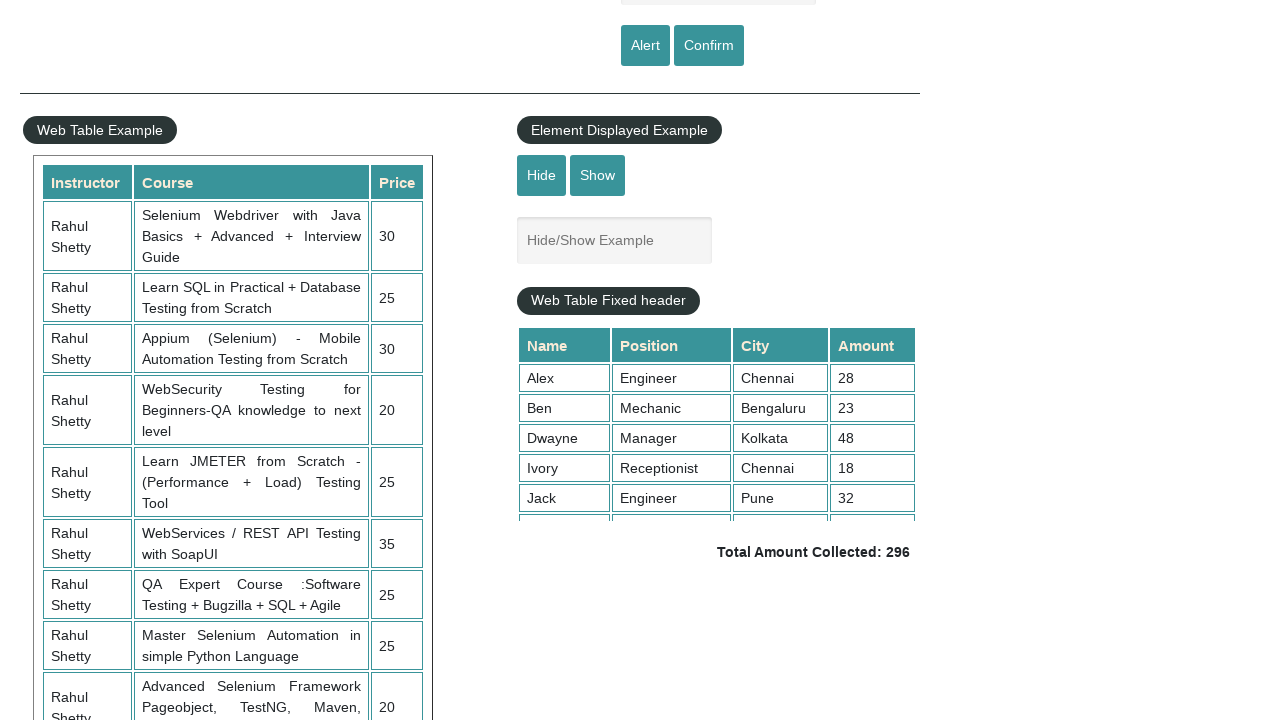

Scrolled down within table element by 100 pixels
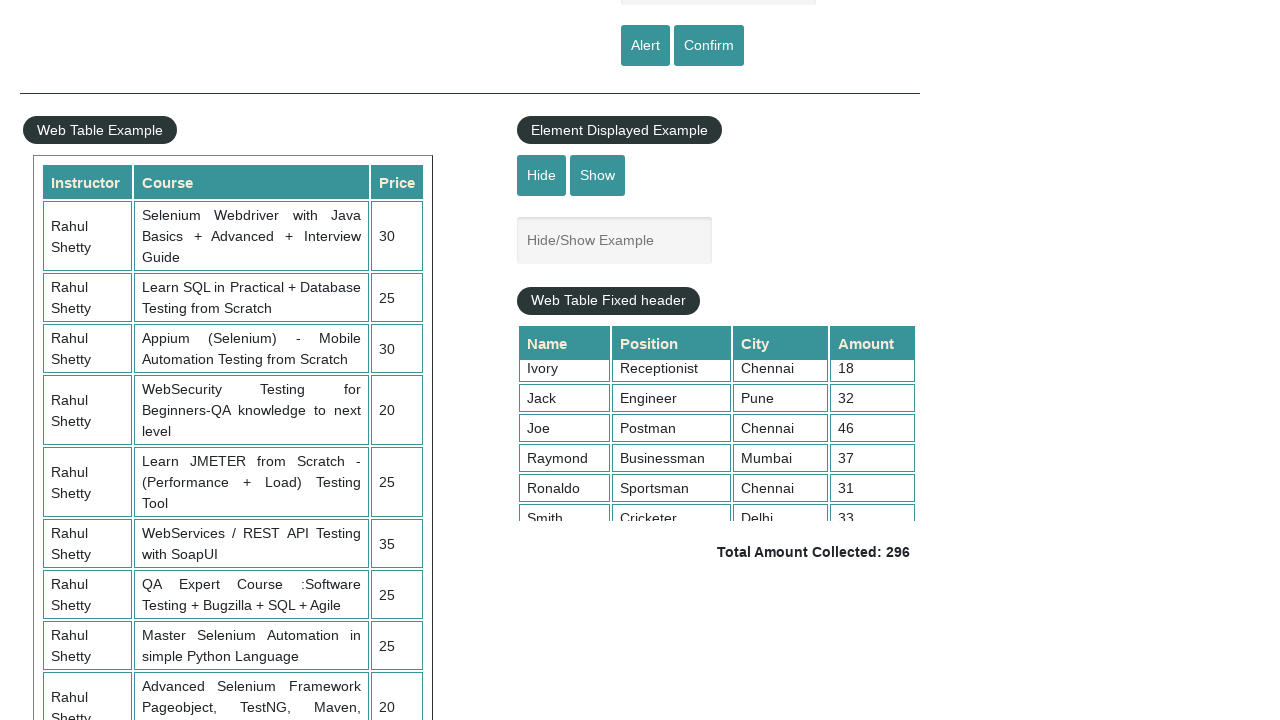

Scrolled horizontally within table element by 100 pixels
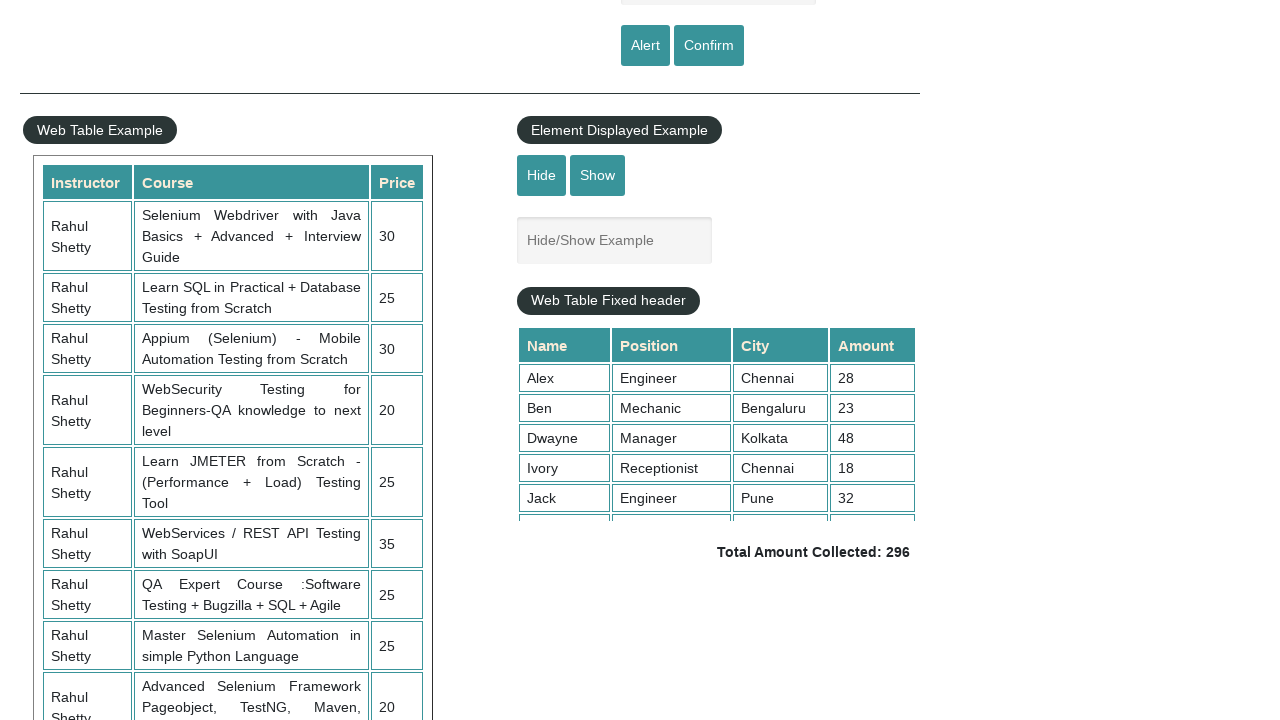

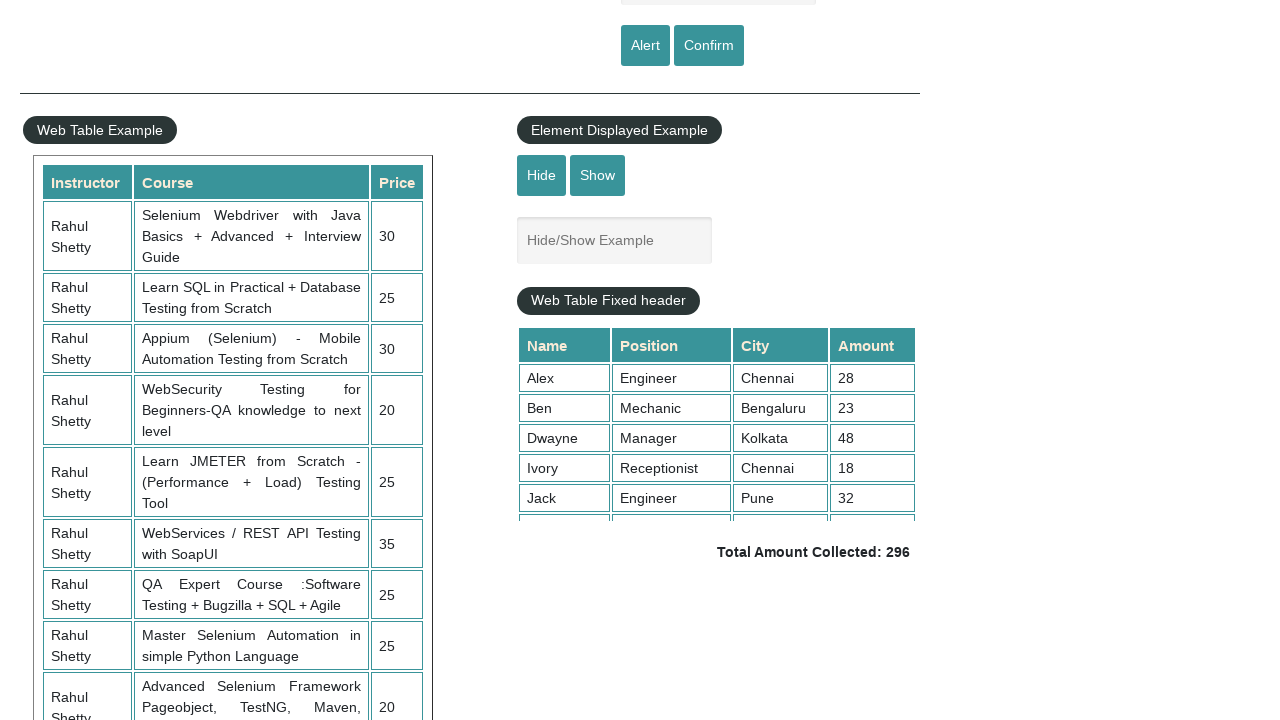